Tests window switching functionality by clicking a link that opens a new browser window, then switching to the new window and verifying it opened correctly.

Starting URL: https://the-internet.herokuapp.com/windows

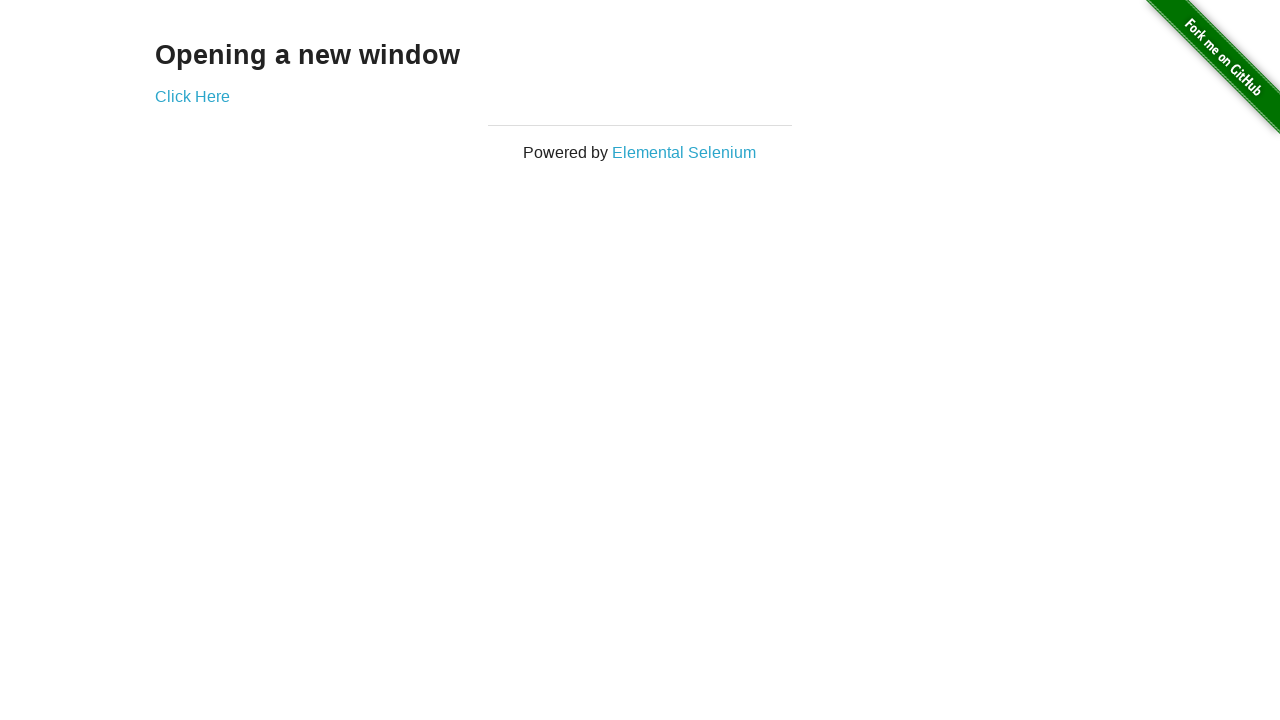

Clicked 'Click Here' link to open new window at (192, 96) on text=Click Here
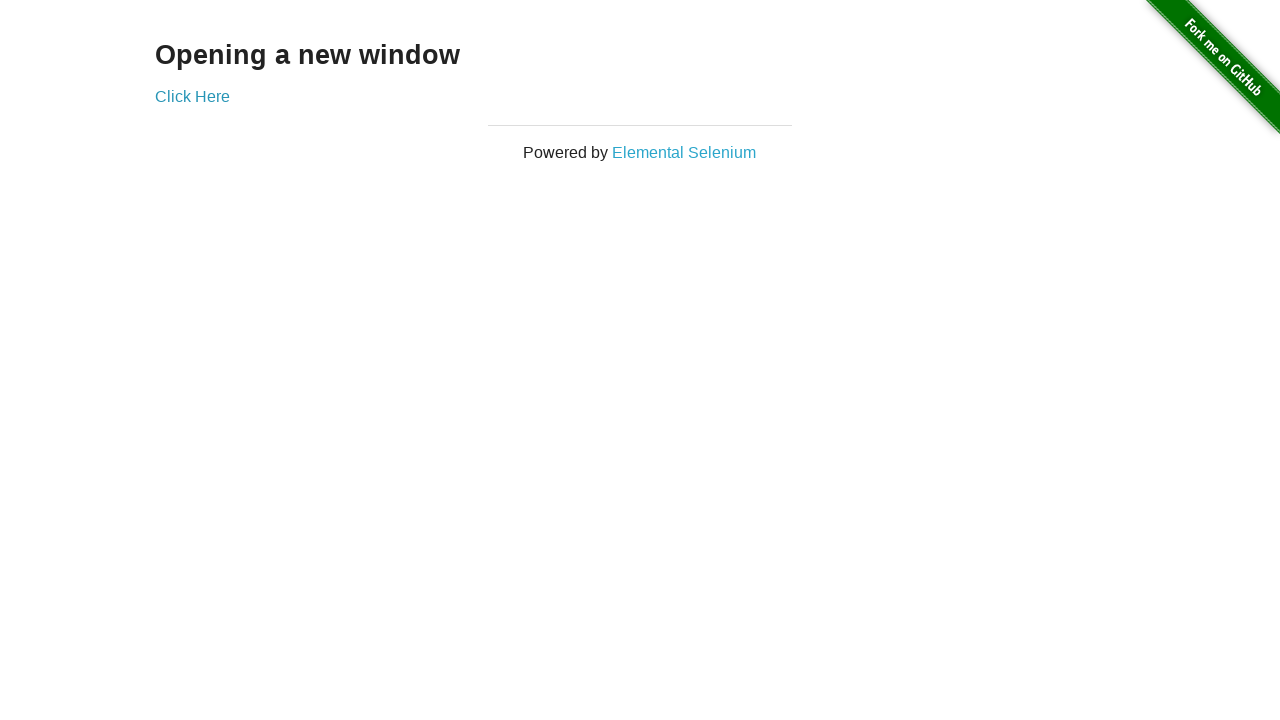

New window opened and captured
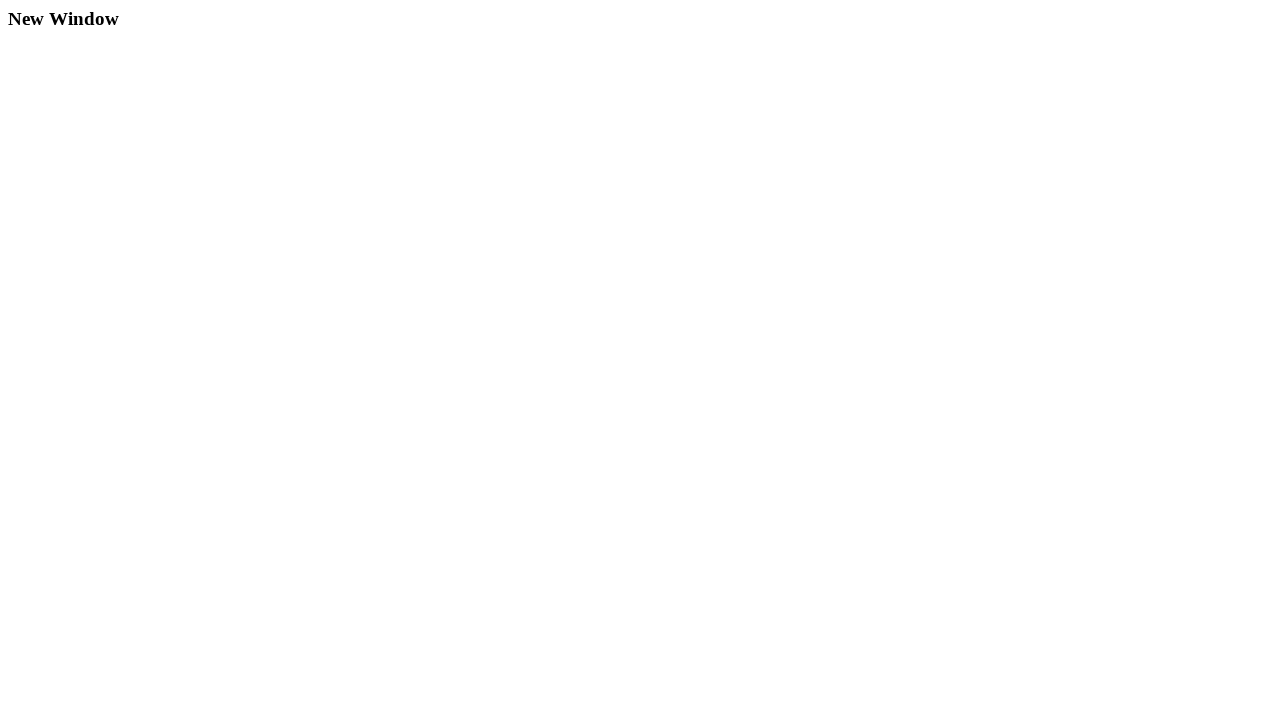

New page finished loading
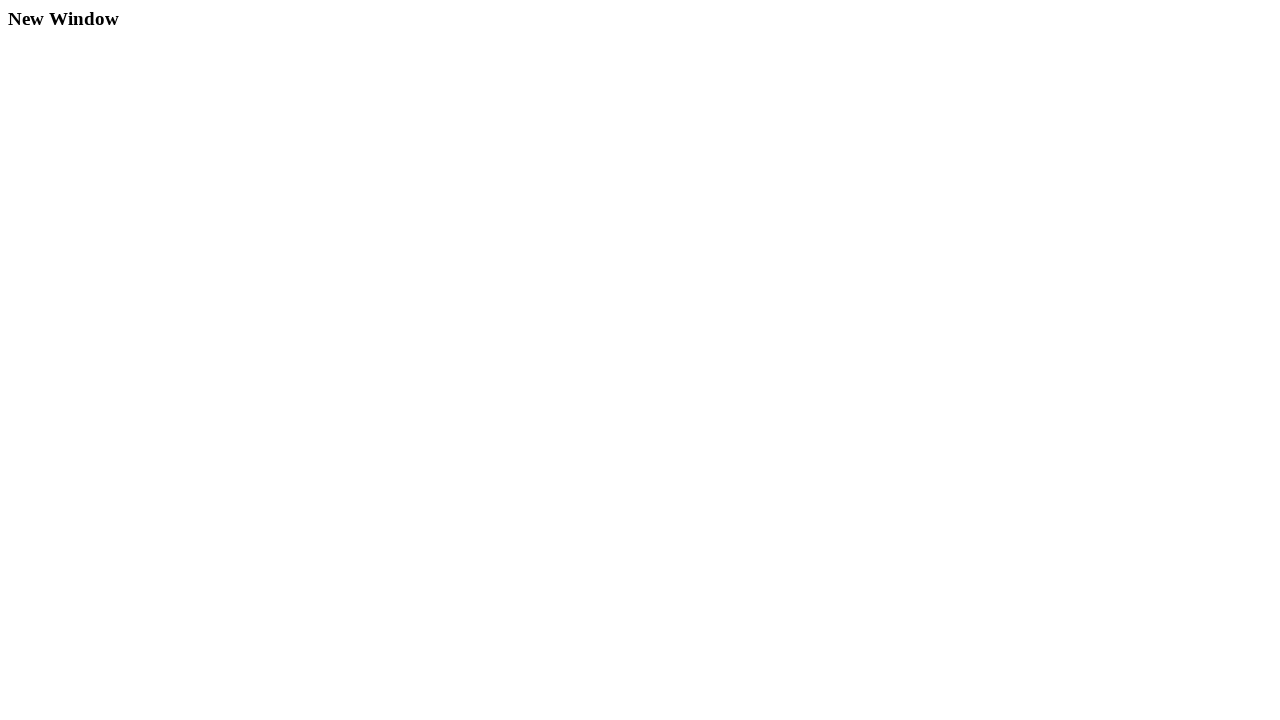

Verified h3 element is present on new page
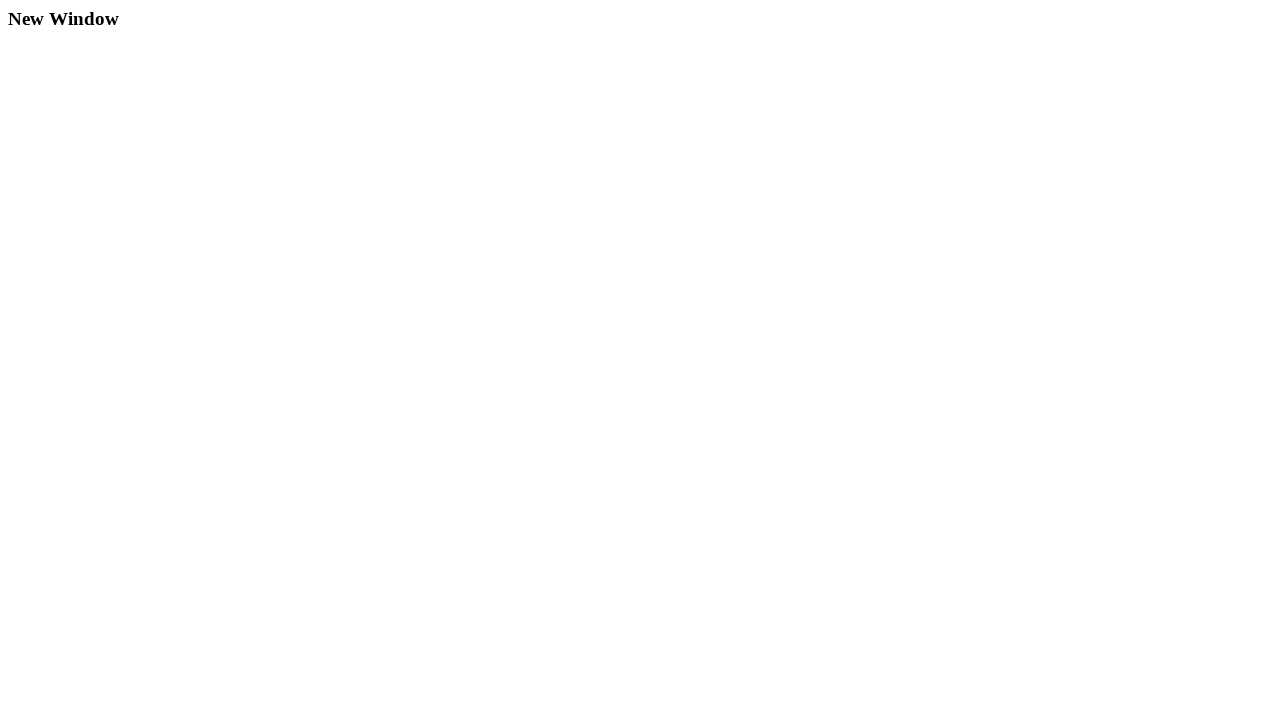

Retrieved new window title: 'New Window'
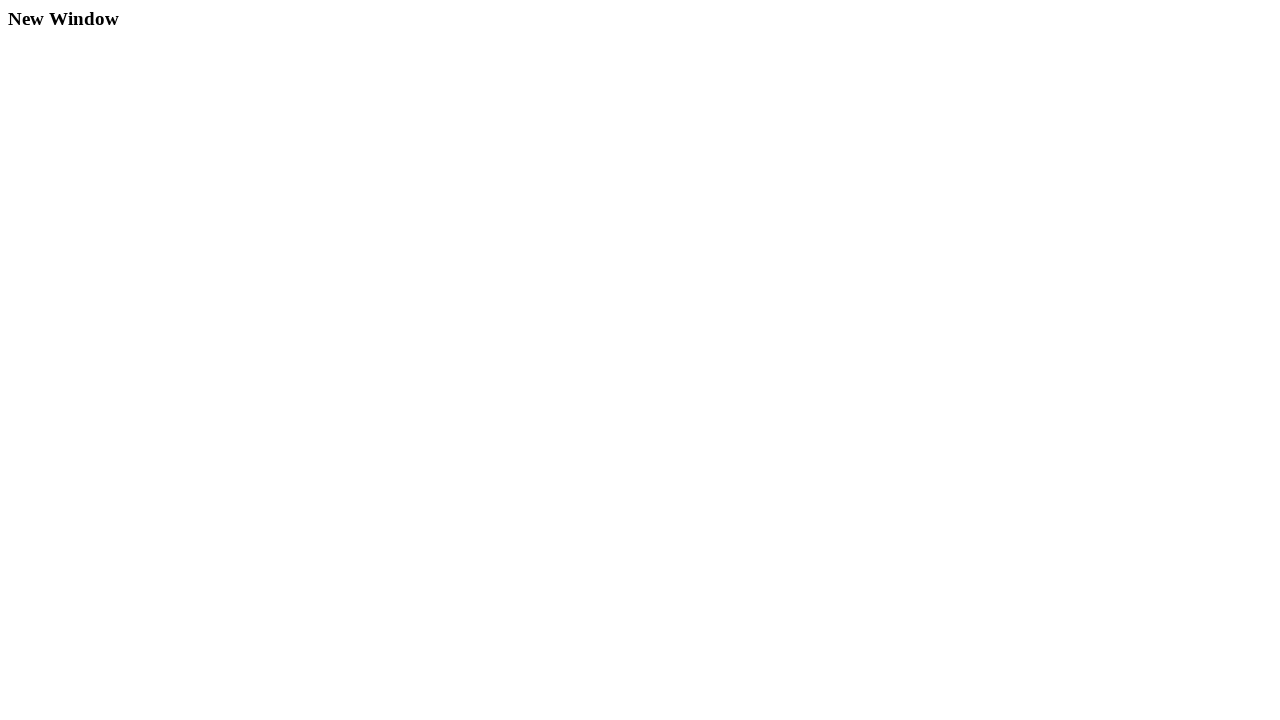

Switched back to original window
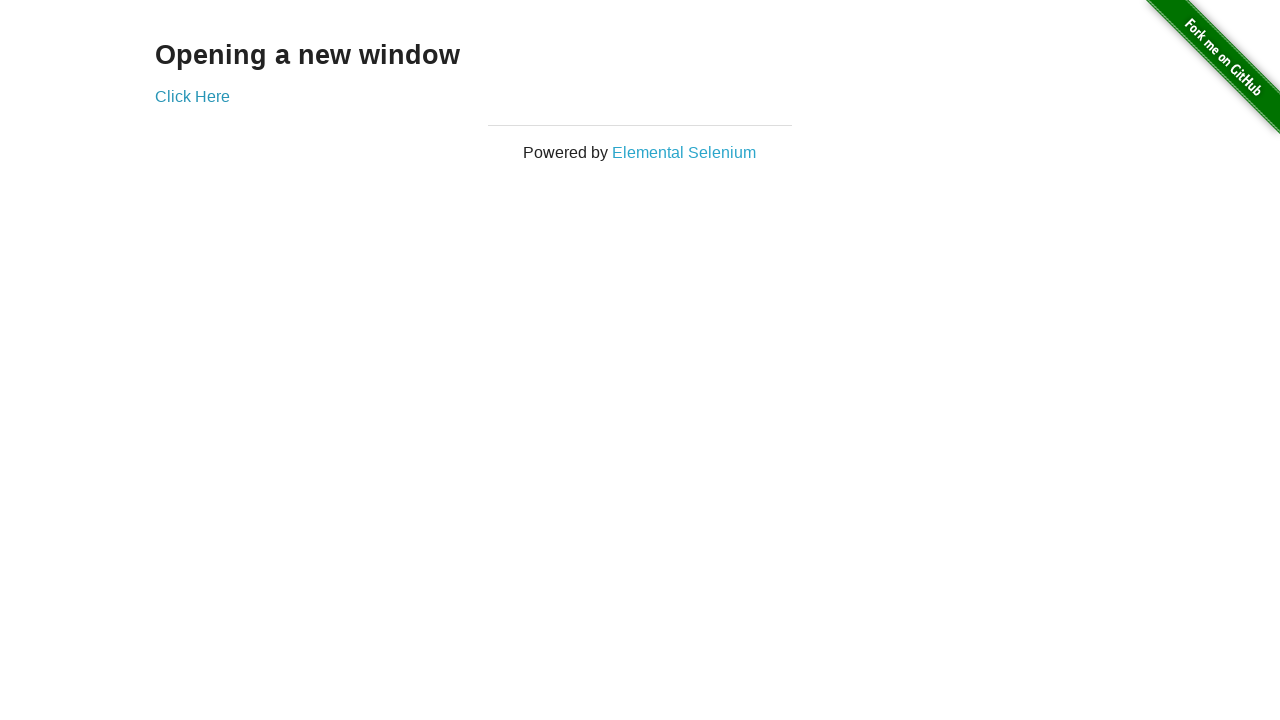

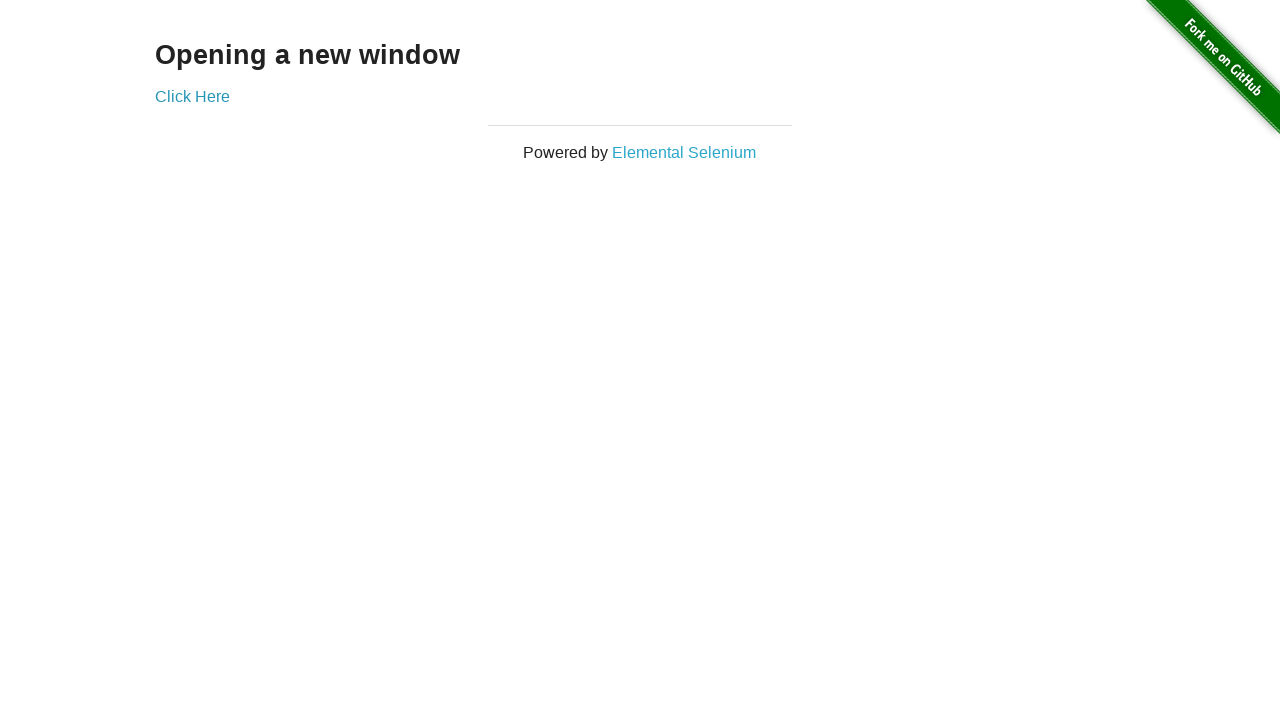